Opens a blog page and maximizes the browser window to verify Firefox driver works correctly

Starting URL: https://arundavidjohnson.blogspot.in/

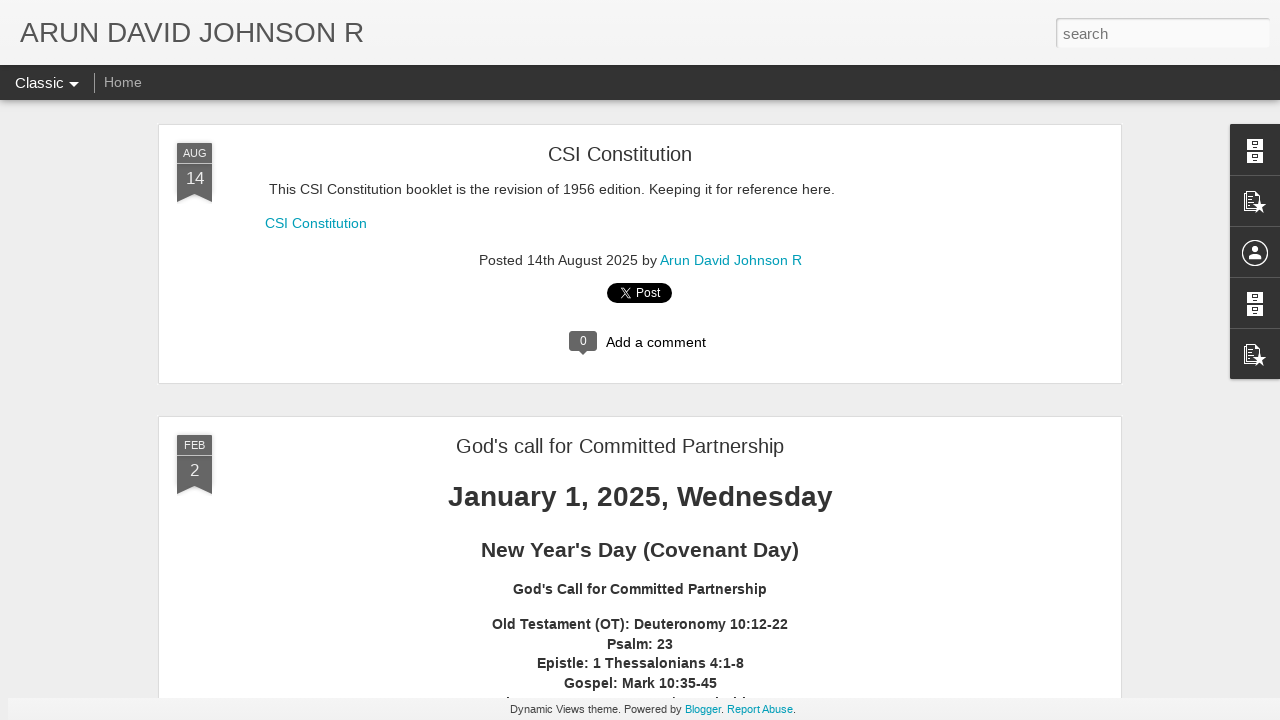

Waited for blog page to fully load
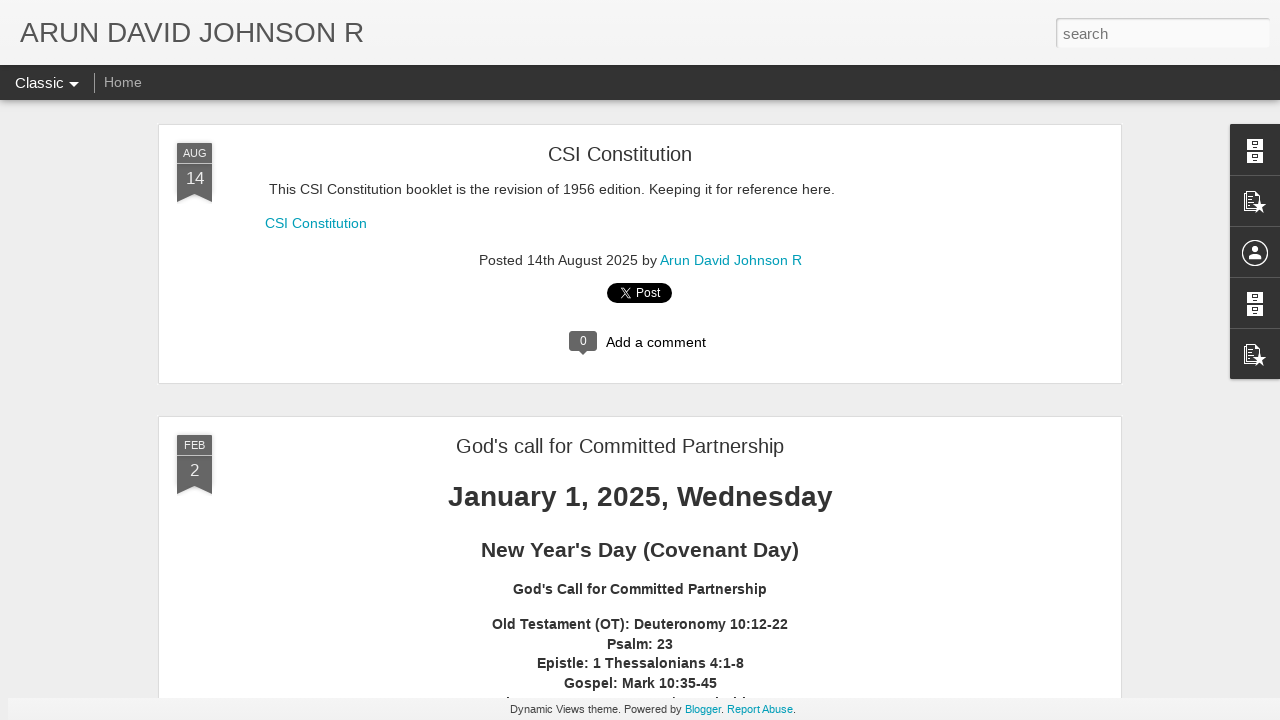

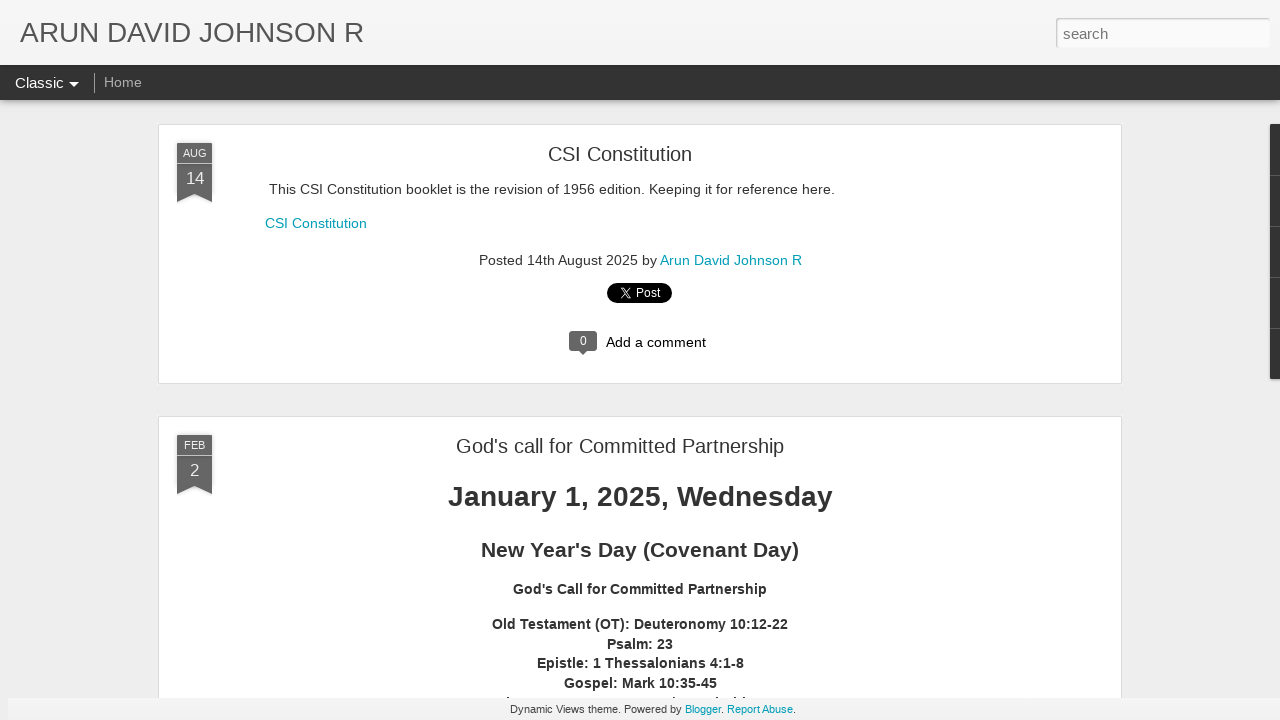